Tests mouse hover and click interaction on a QA Interviews link using Actions class

Starting URL: https://rahulshettyacademy.com/blog/index.php/2023/10/31/action-class-mouse-hover-operation-in-selenium-and-keypress-events/

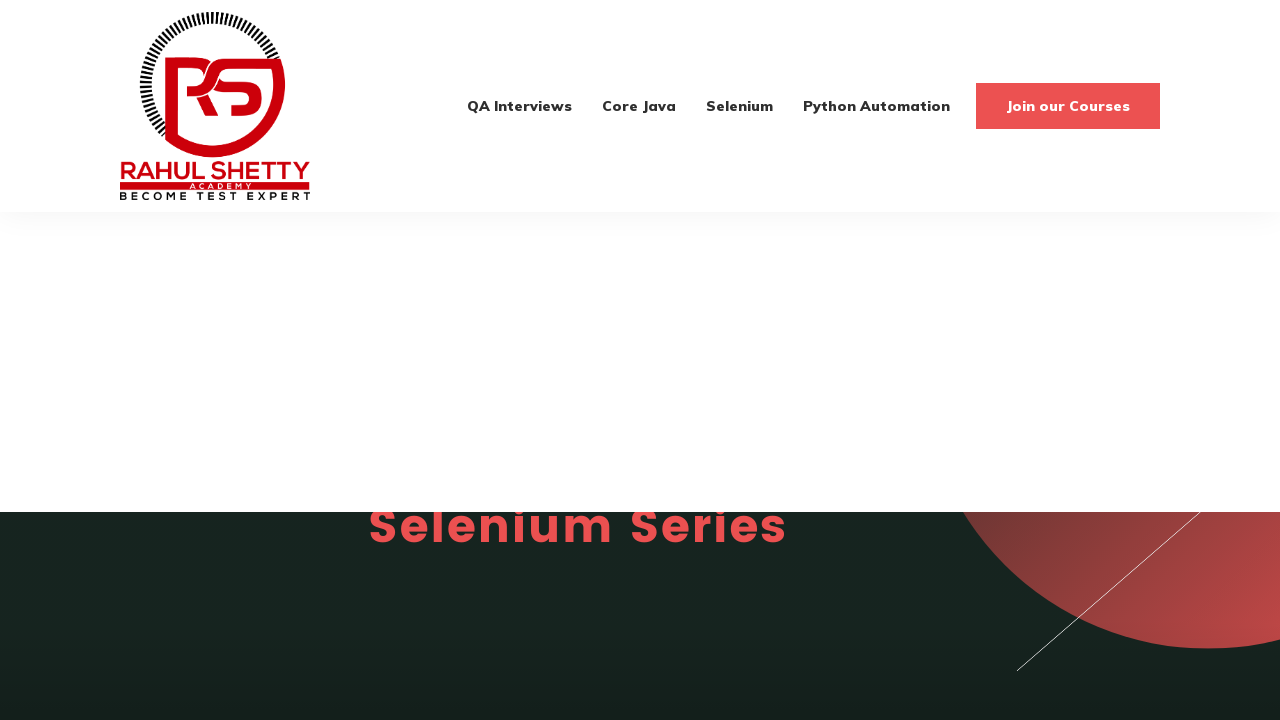

Hovered over QA Interviews element at (520, 106) on xpath=//span[text()='QA Interviews']
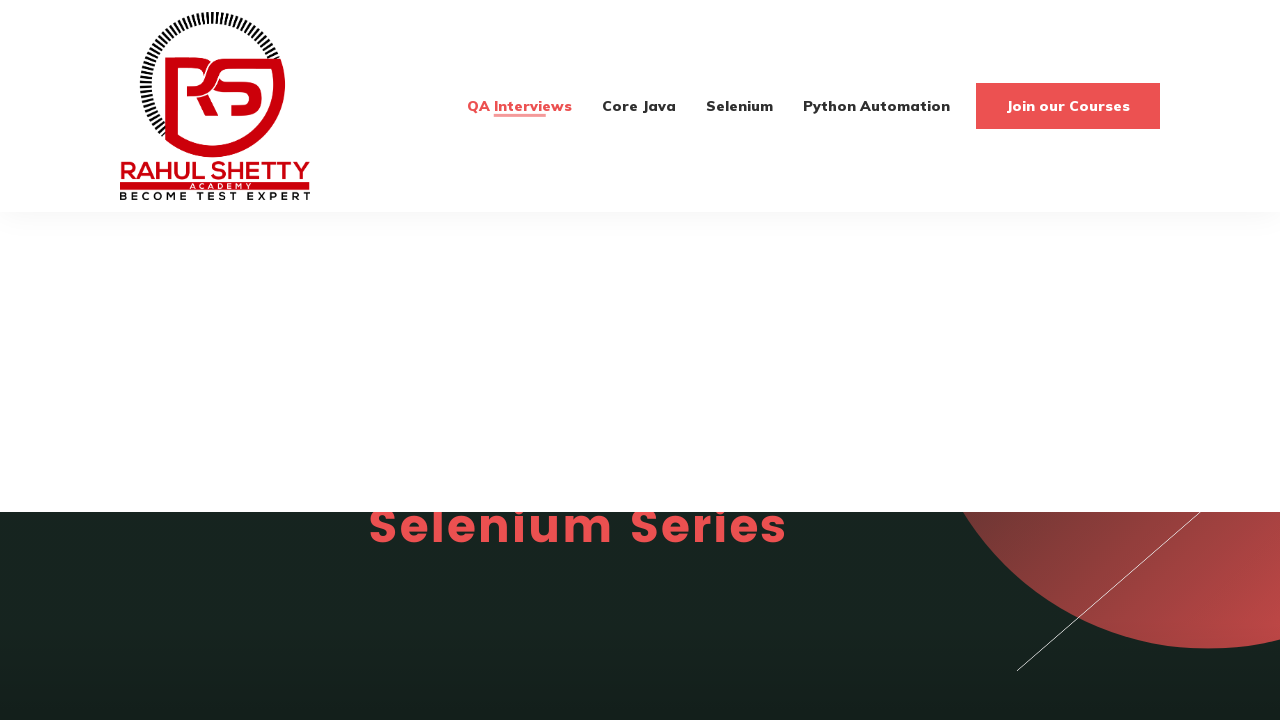

Clicked on QA Interviews element at (520, 106) on xpath=//span[text()='QA Interviews']
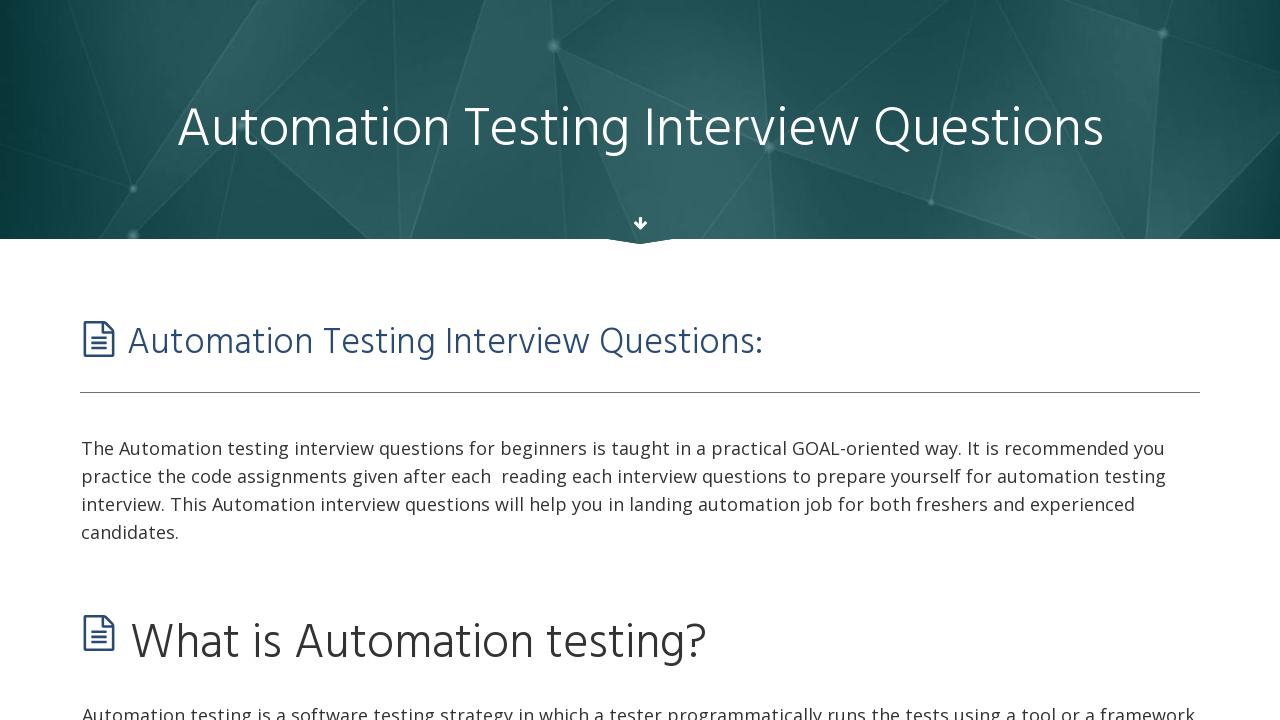

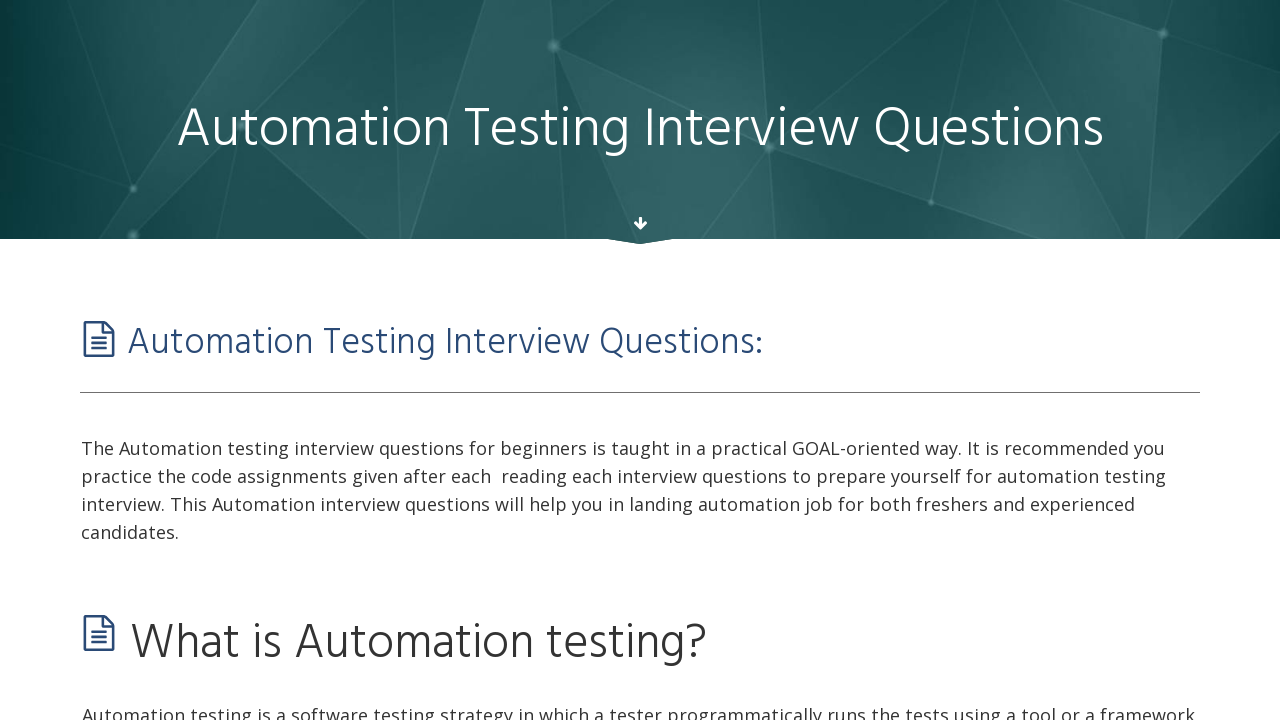